Tests the menu widget by hovering through nested menu items and clicking on a final selection

Starting URL: https://jqueryui.com/

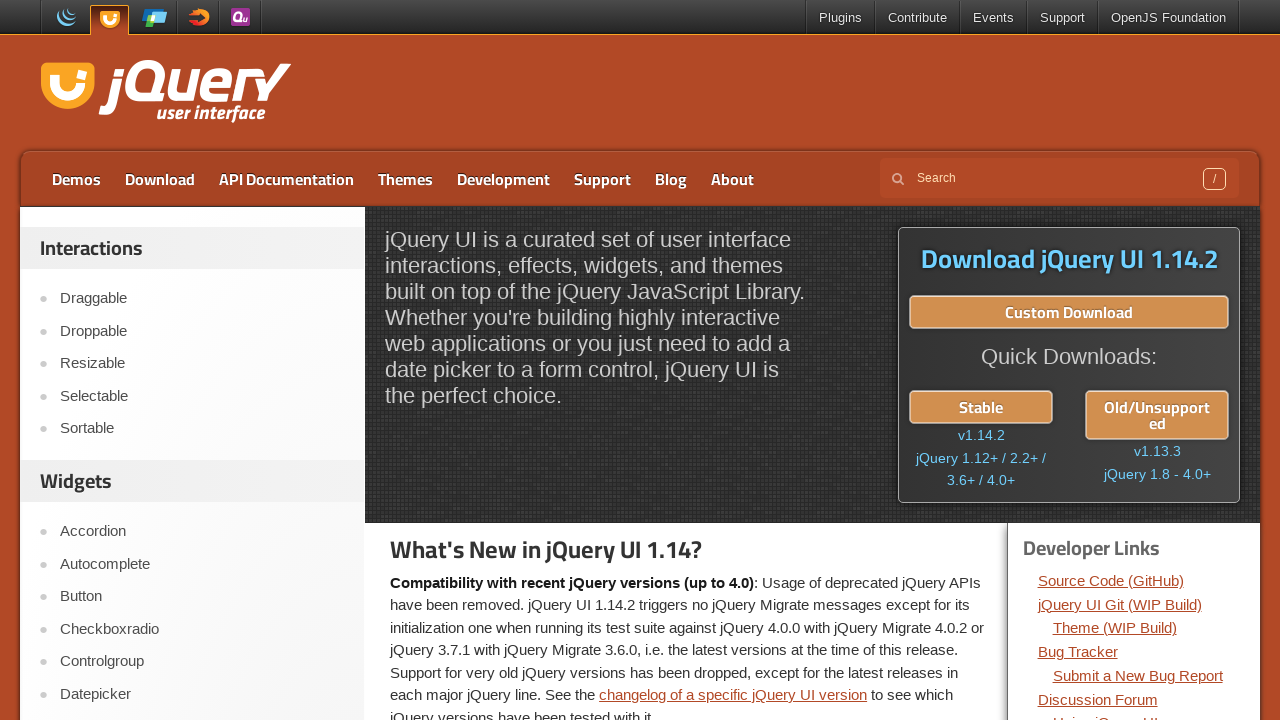

Clicked on Menu link at (202, 360) on text=Menu
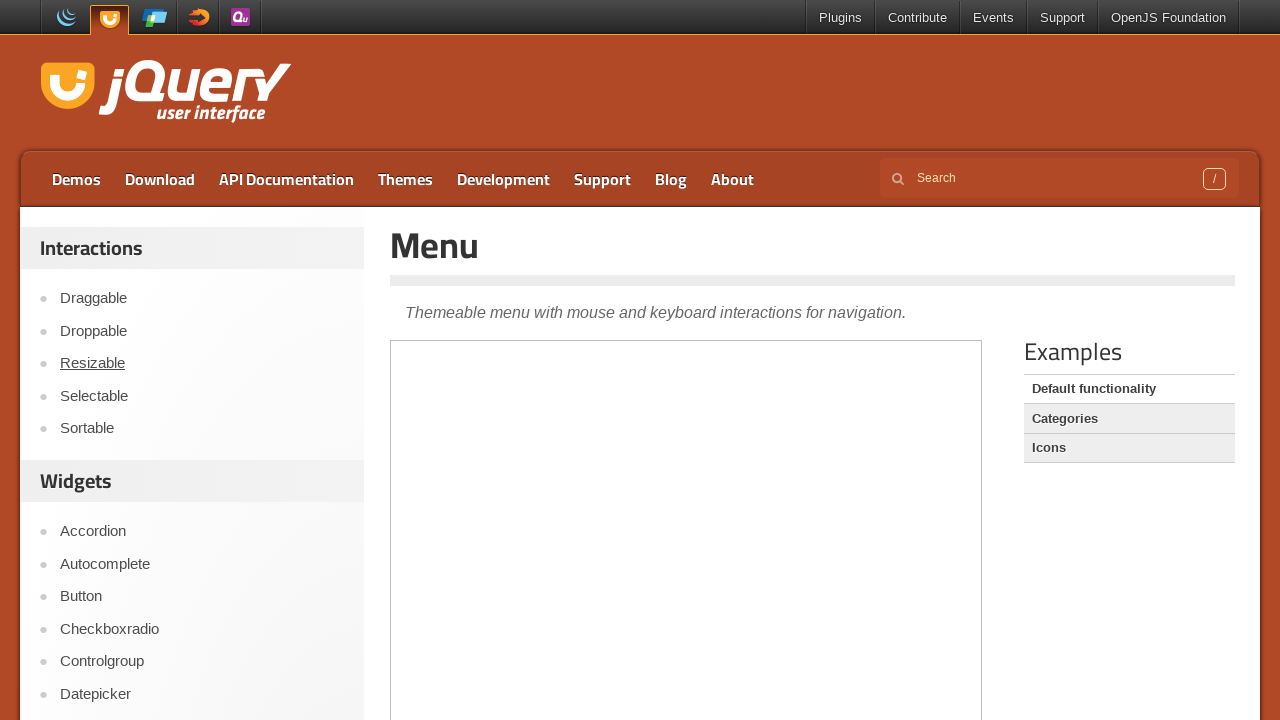

Waited for demo frame to load
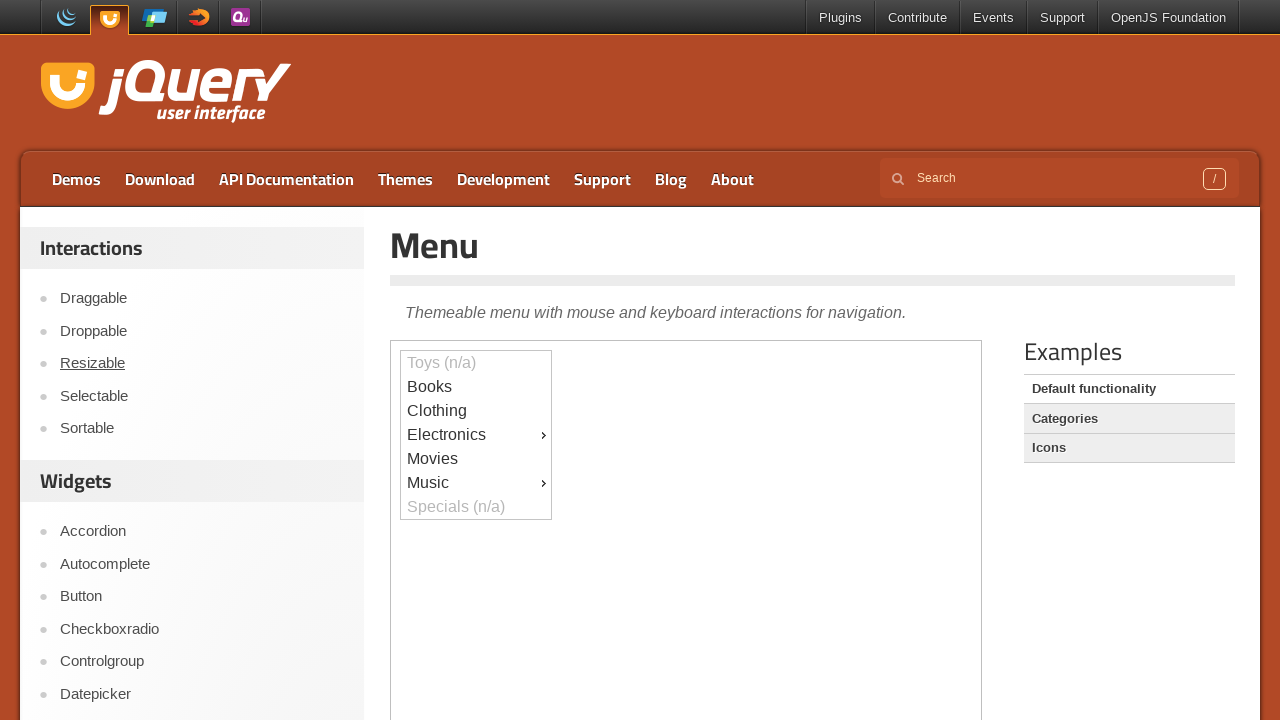

Obtained reference to demo frame
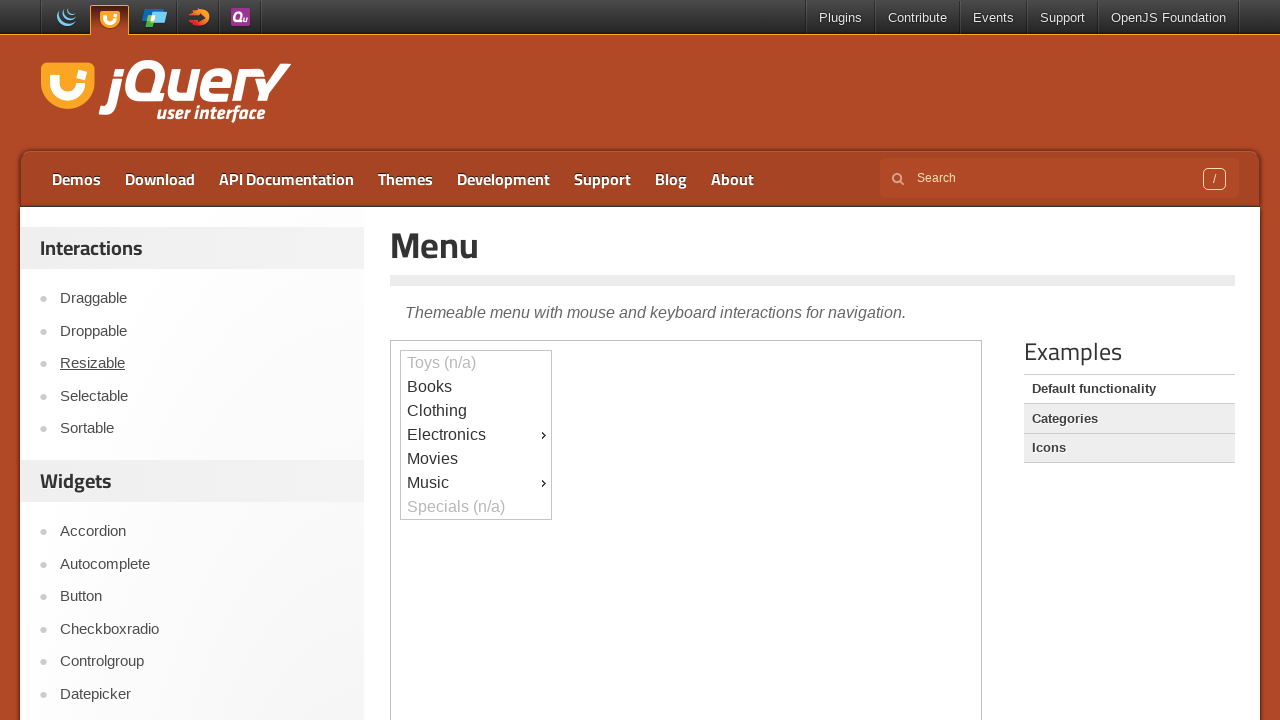

Located menu items: main menu, submenu, and modern option
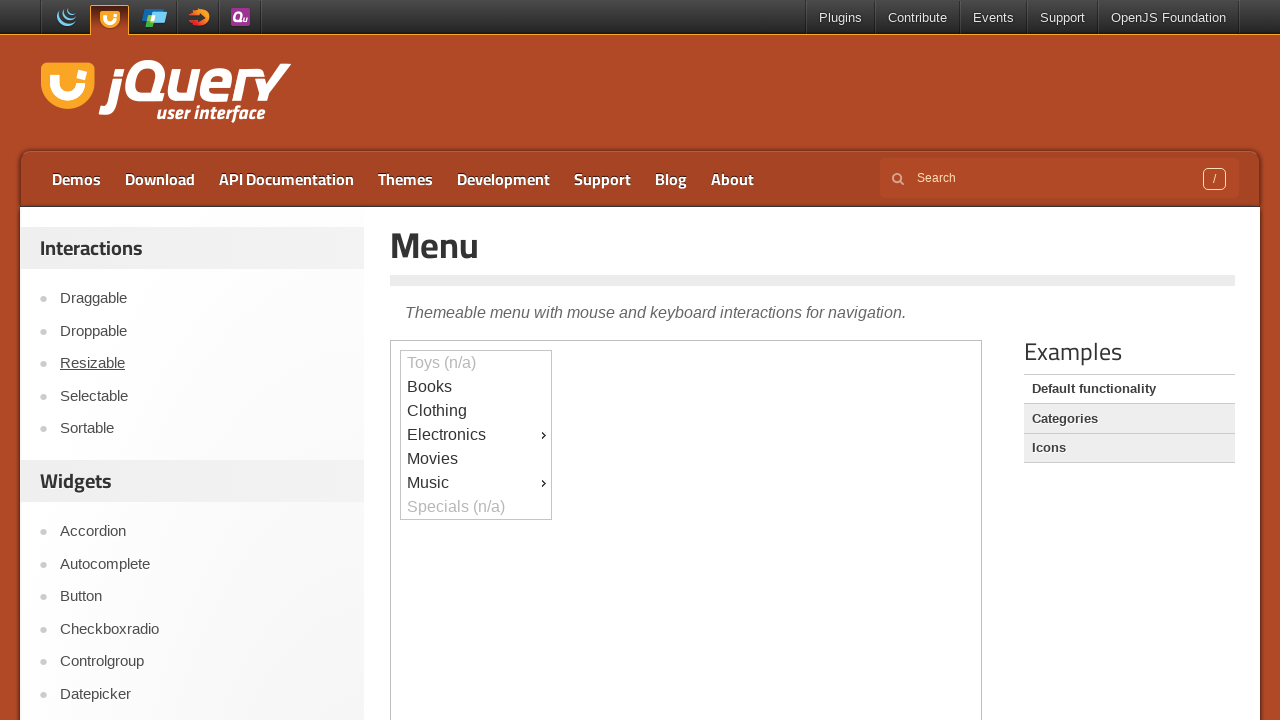

Hovered over main menu item to reveal submenu at (476, 483) on .demo-frame >> internal:control=enter-frame >> #ui-id-9
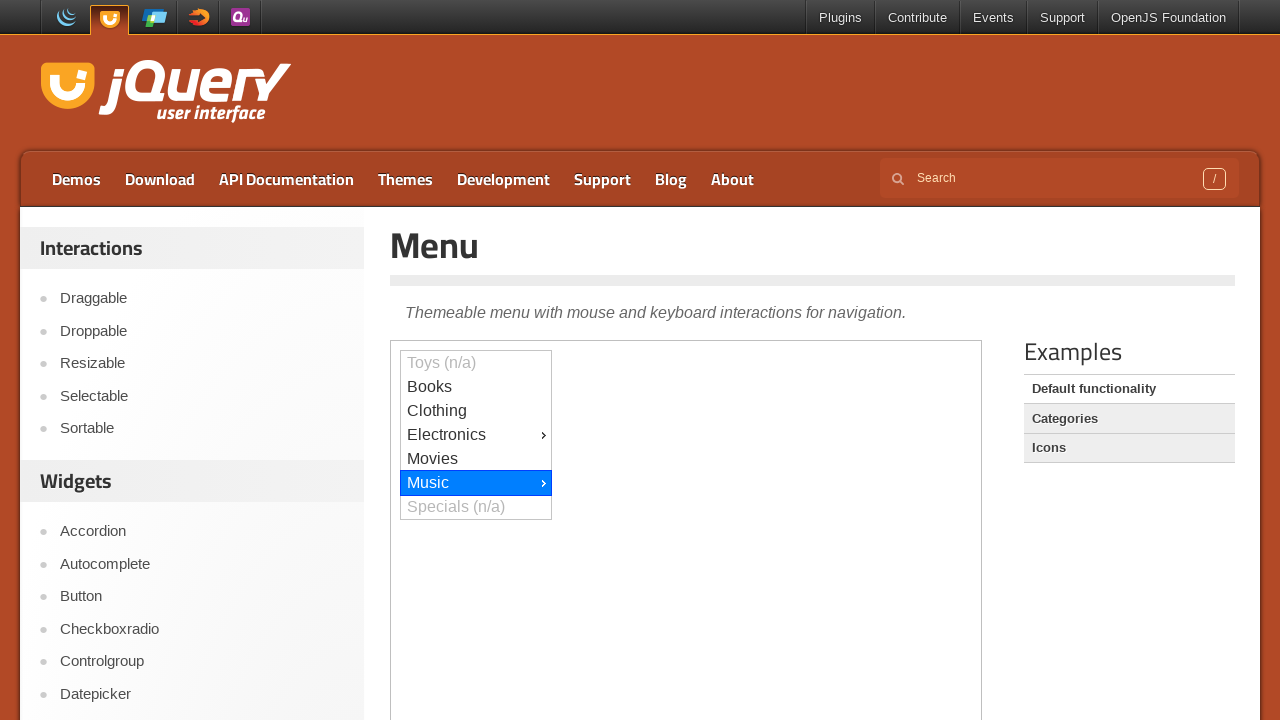

Hovered over submenu to reveal nested menu items at (627, 361) on .demo-frame >> internal:control=enter-frame >> #ui-id-13
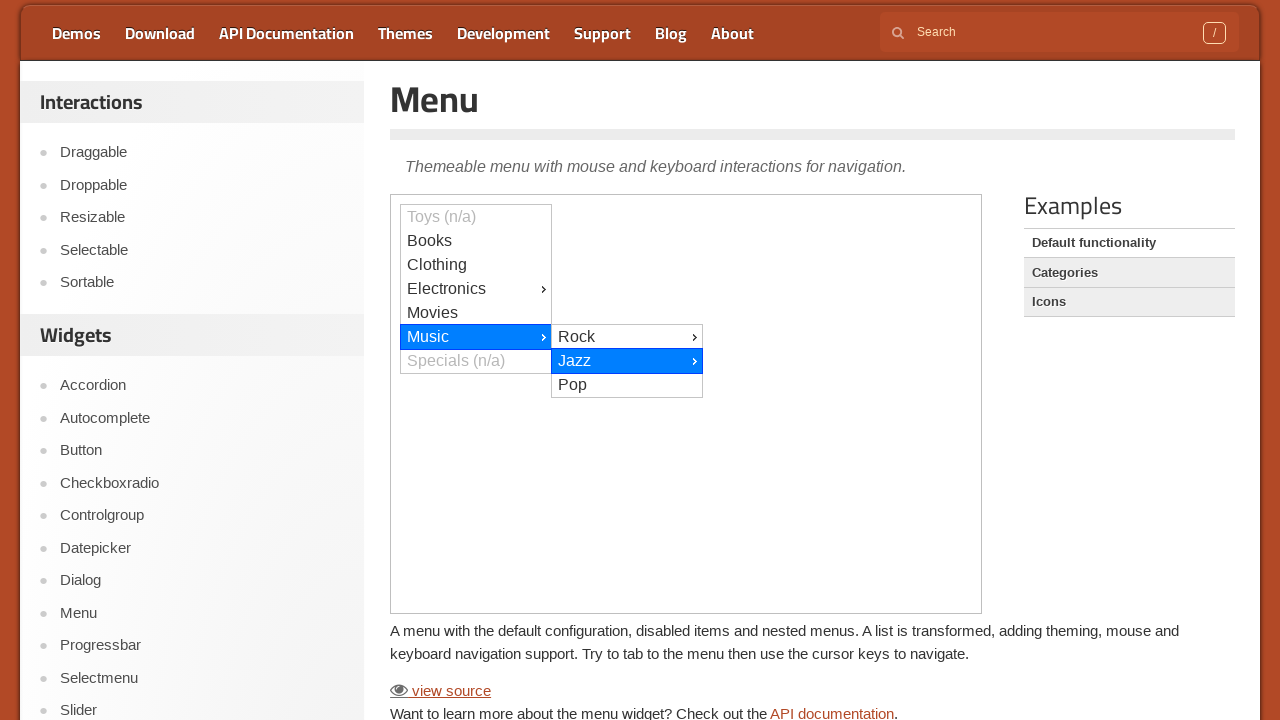

Clicked on Modern menu option at (778, 13) on .demo-frame >> internal:control=enter-frame >> #ui-id-16
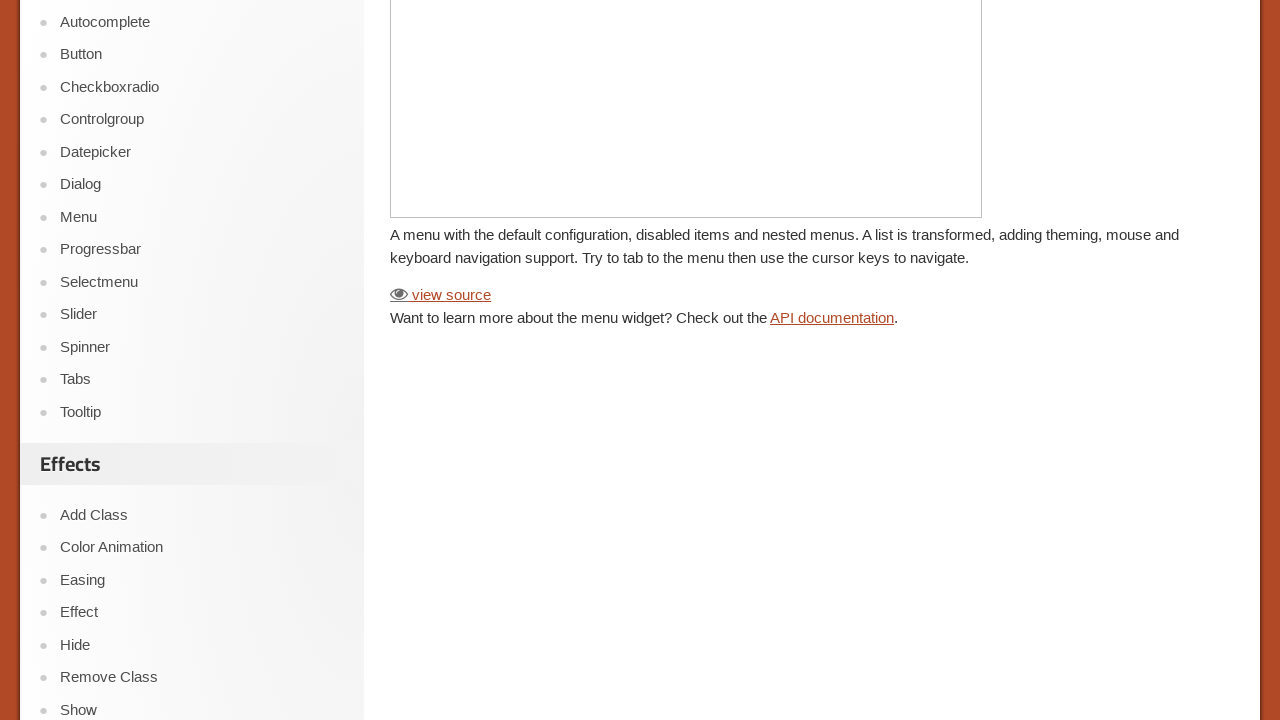

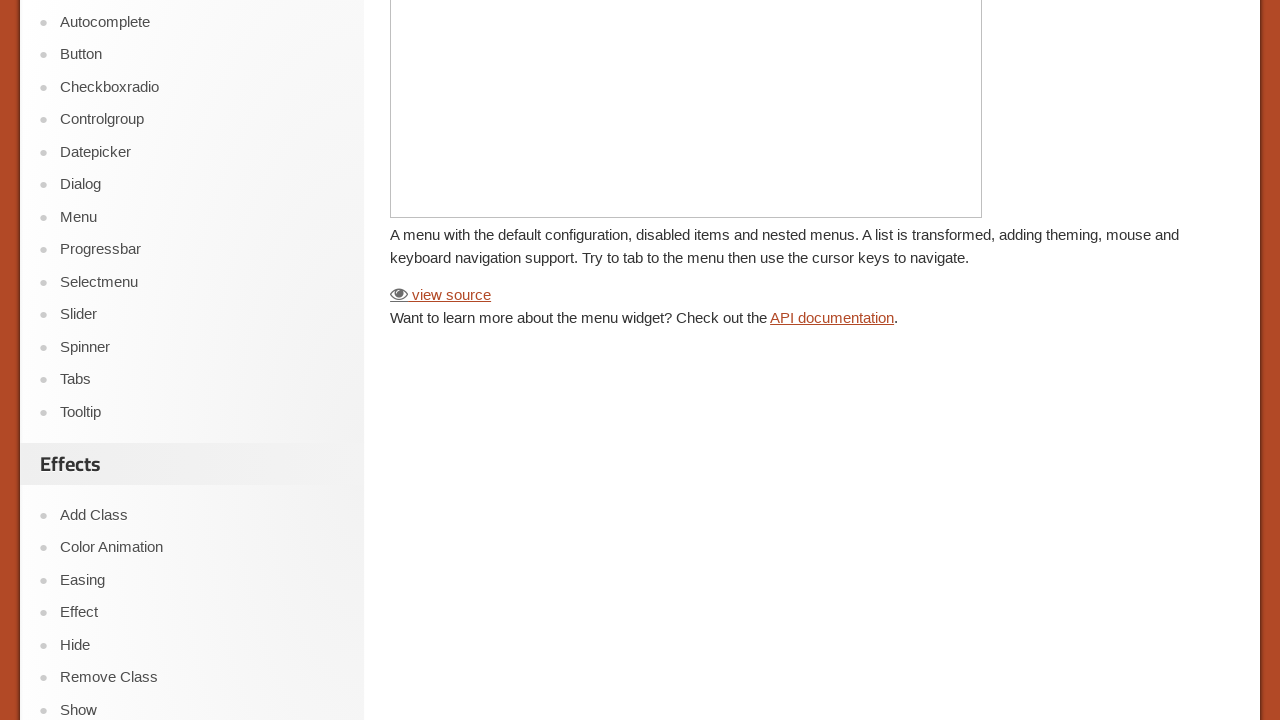